Tests adding multiple products to cart by searching for specific product names and clicking their "ADD TO CART" buttons

Starting URL: https://rahulshettyacademy.com/seleniumPractise/#/

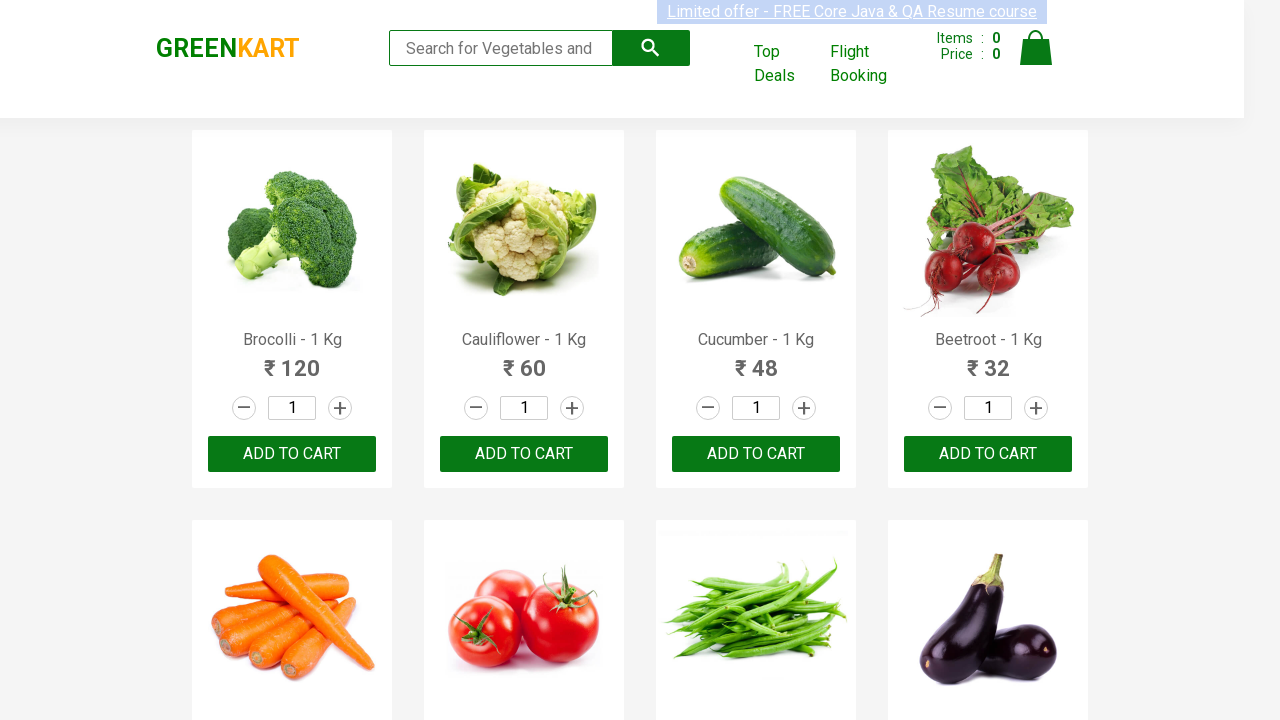

Located all product name elements on the page
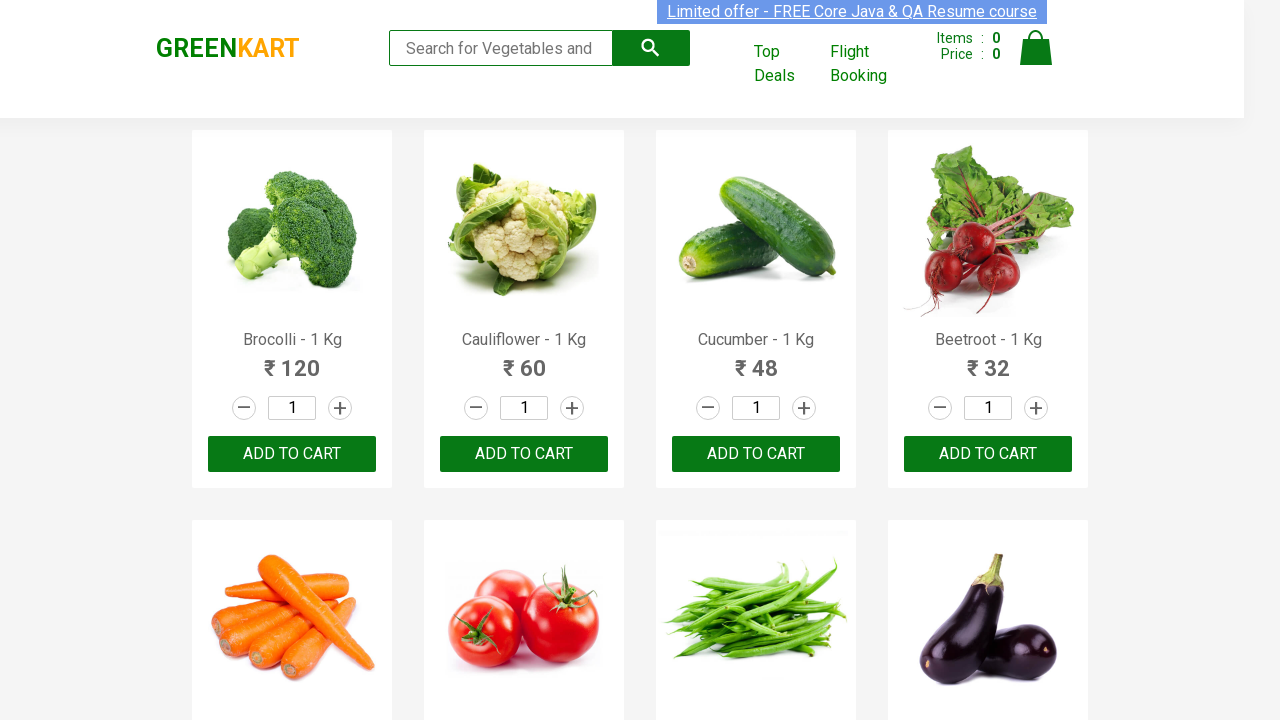

Extracted product name: Brocolli
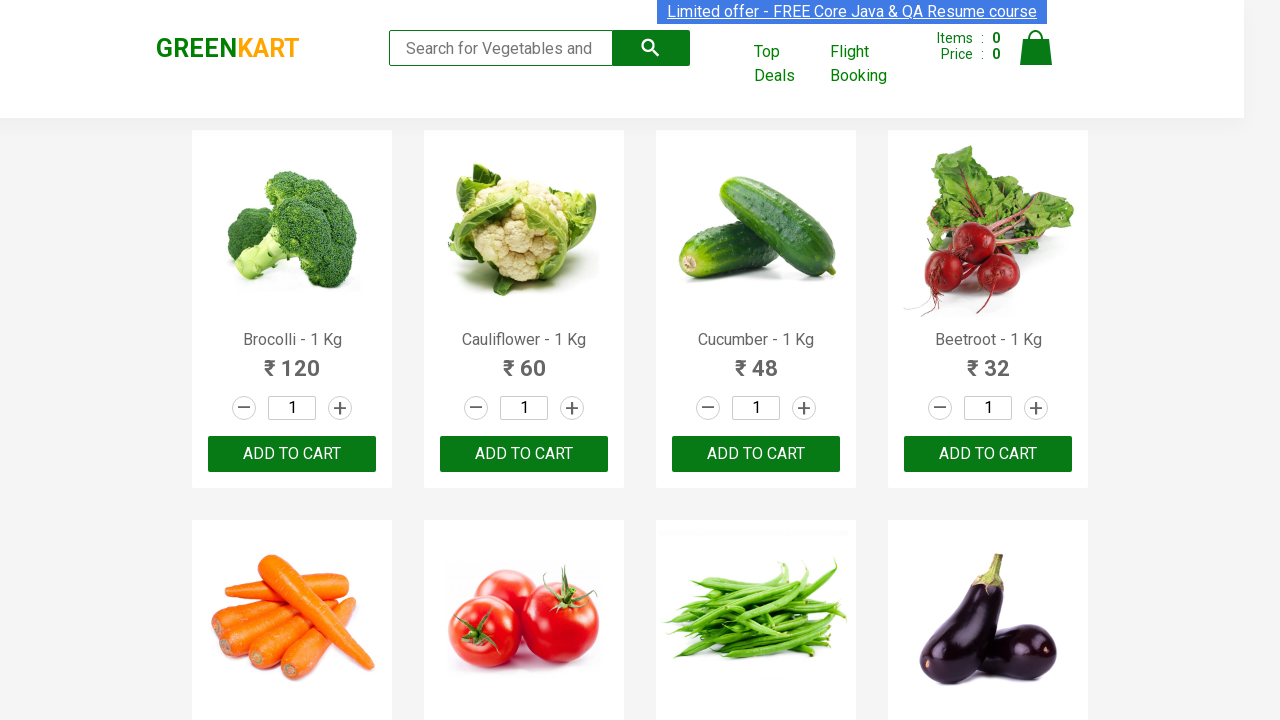

Clicked ADD TO CART button for Brocolli at (292, 454) on button:text('ADD TO CART') >> nth=0
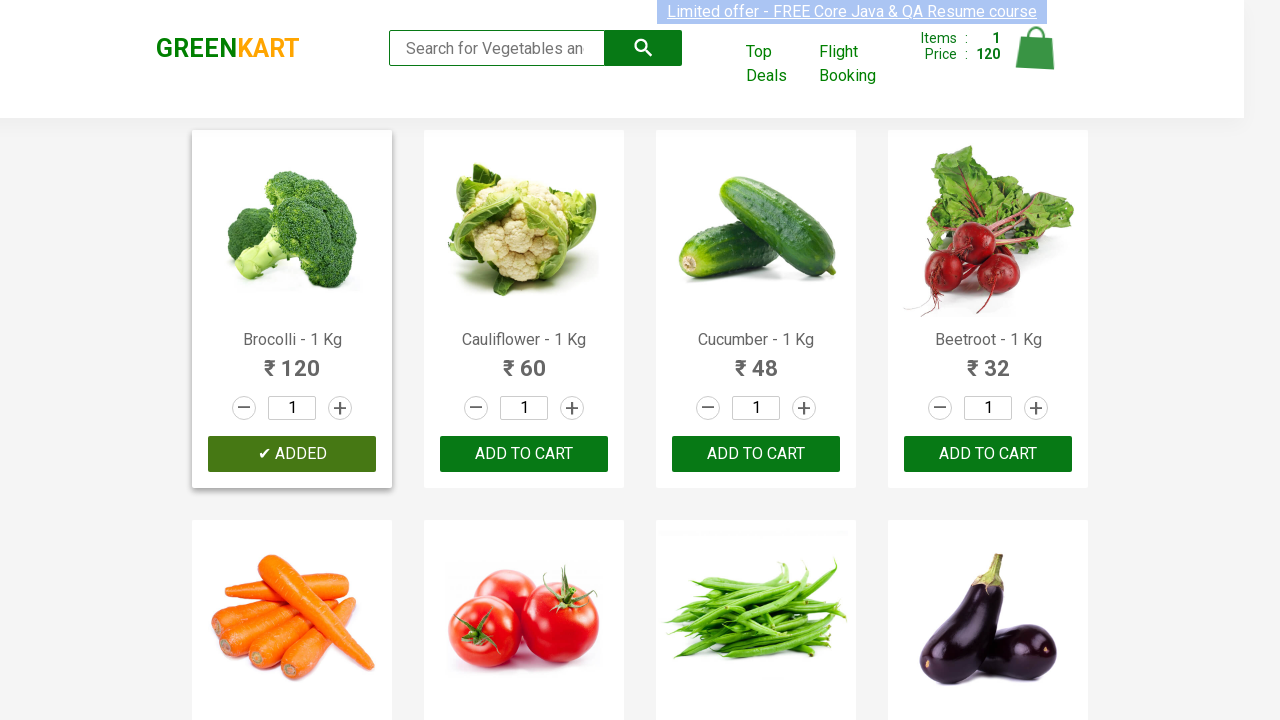

Extracted product name: Cauliflower
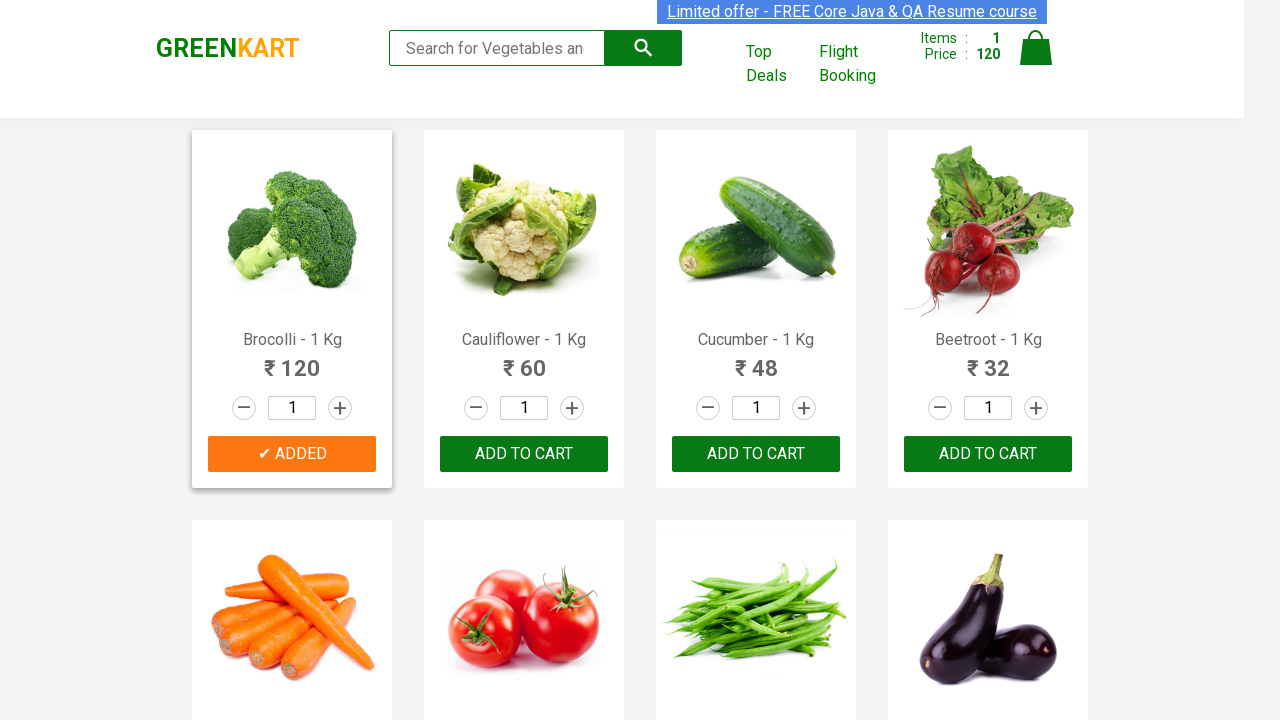

Extracted product name: Cucumber
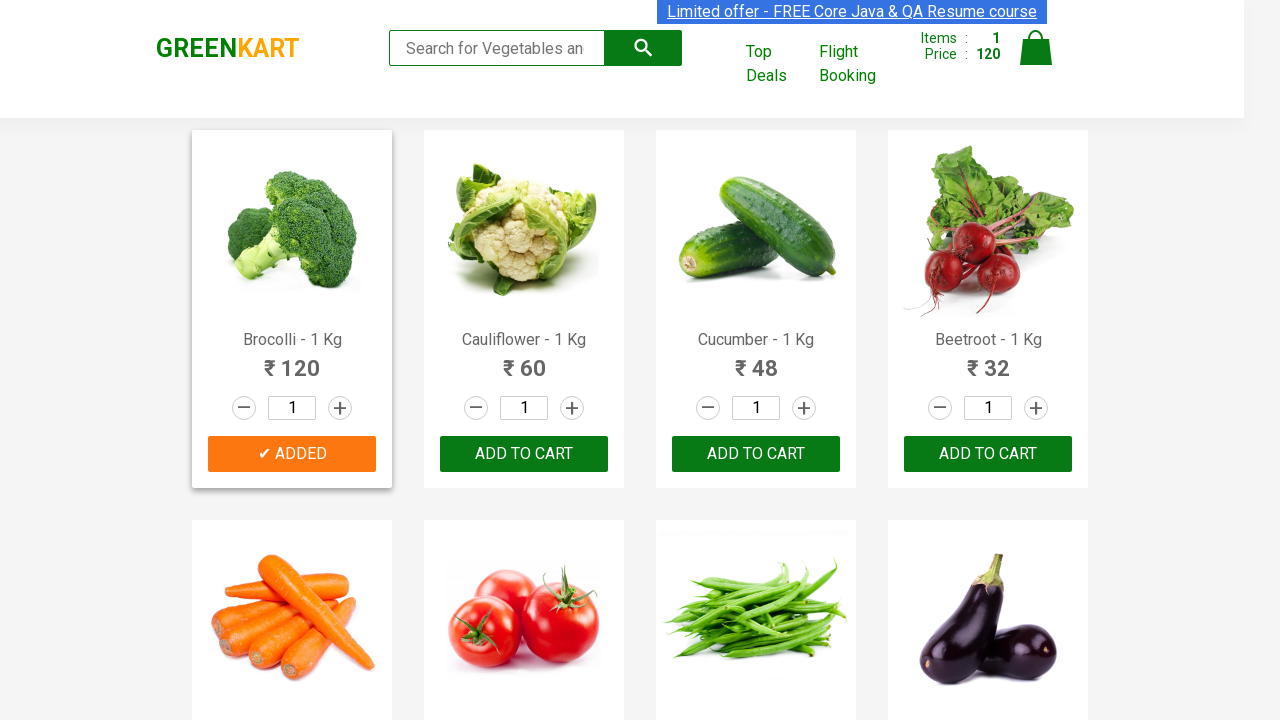

Clicked ADD TO CART button for Cucumber at (988, 454) on button:text('ADD TO CART') >> nth=2
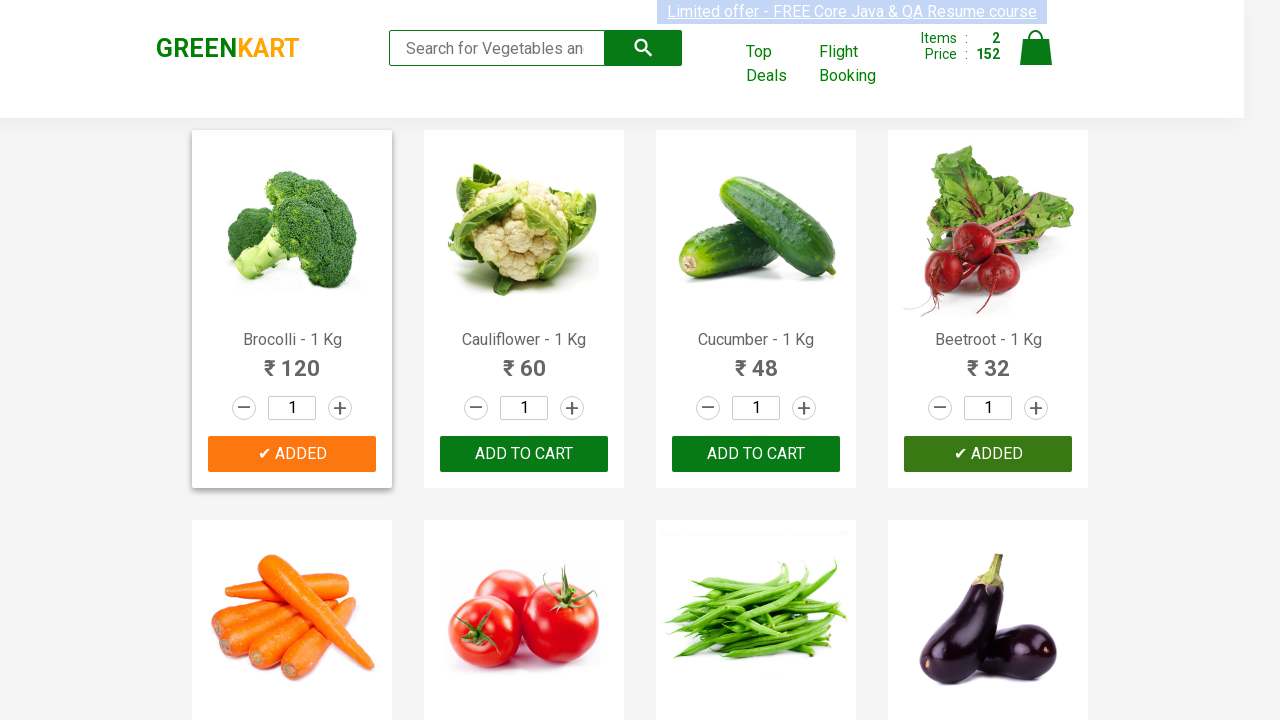

Successfully added all 2 required products to cart
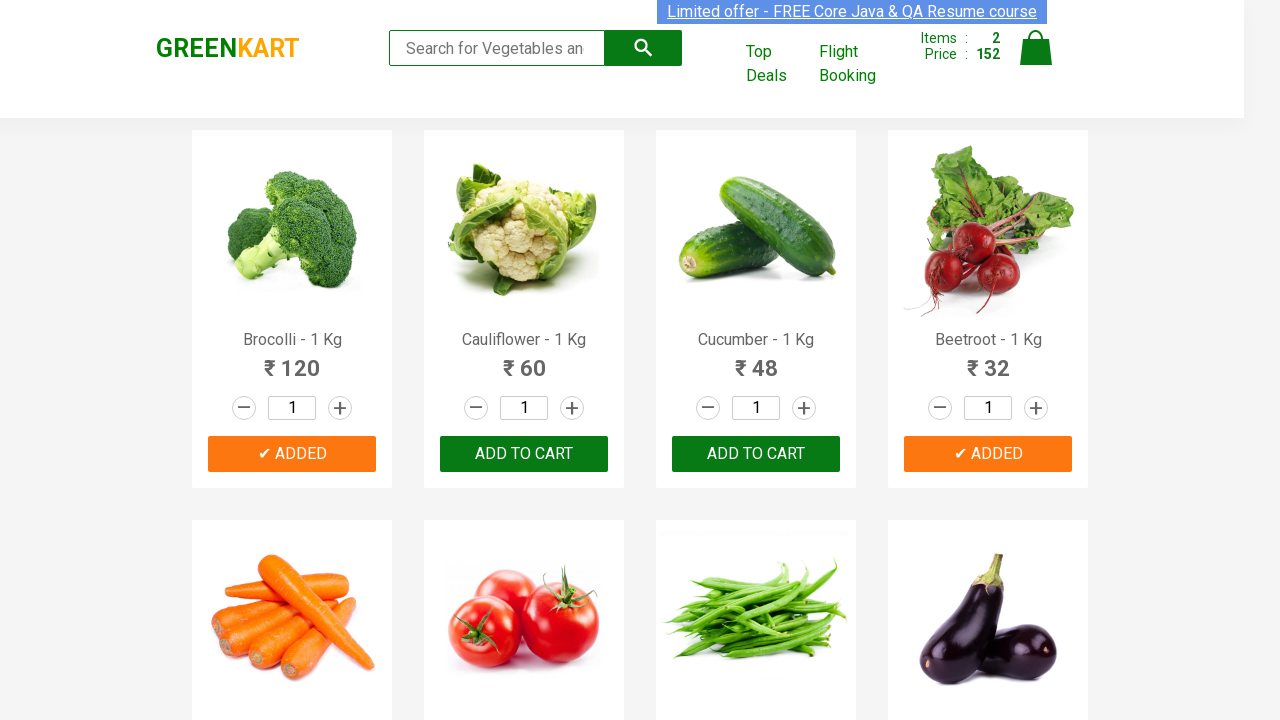

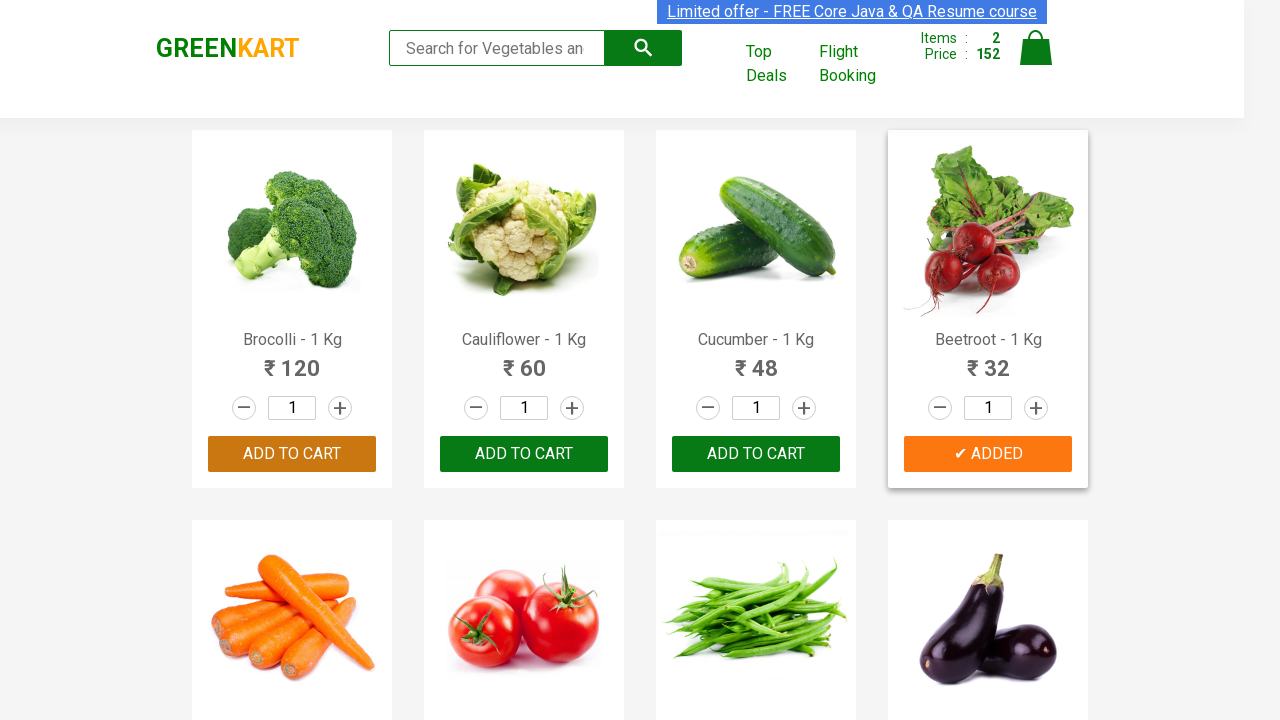